Tests right-click context menu by performing a right-click, verifying the menu appears, clicking a menu item, and checking the confirmation text

Starting URL: https://osstep.github.io/action_click

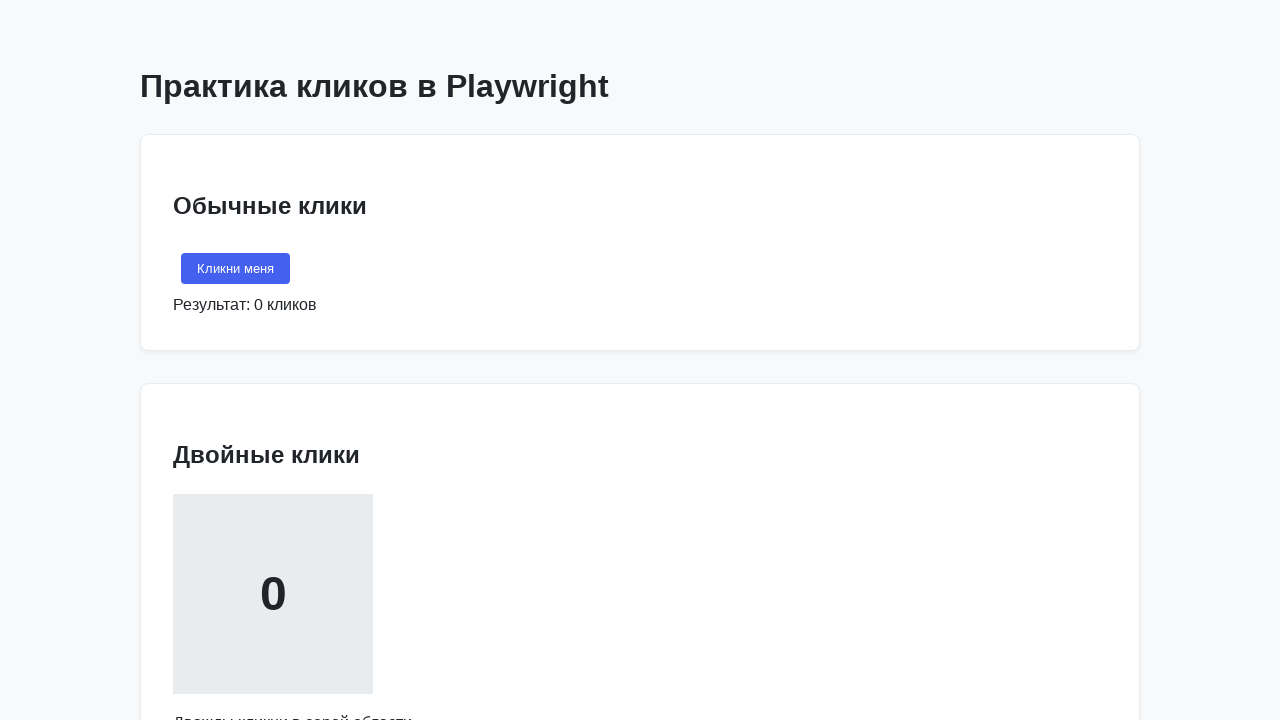

Performed right-click on the target area at (273, 361) on internal:text="\u041a\u043b\u0438\u043a\u043d\u0438 \u043f\u0440\u0430\u0432\u04
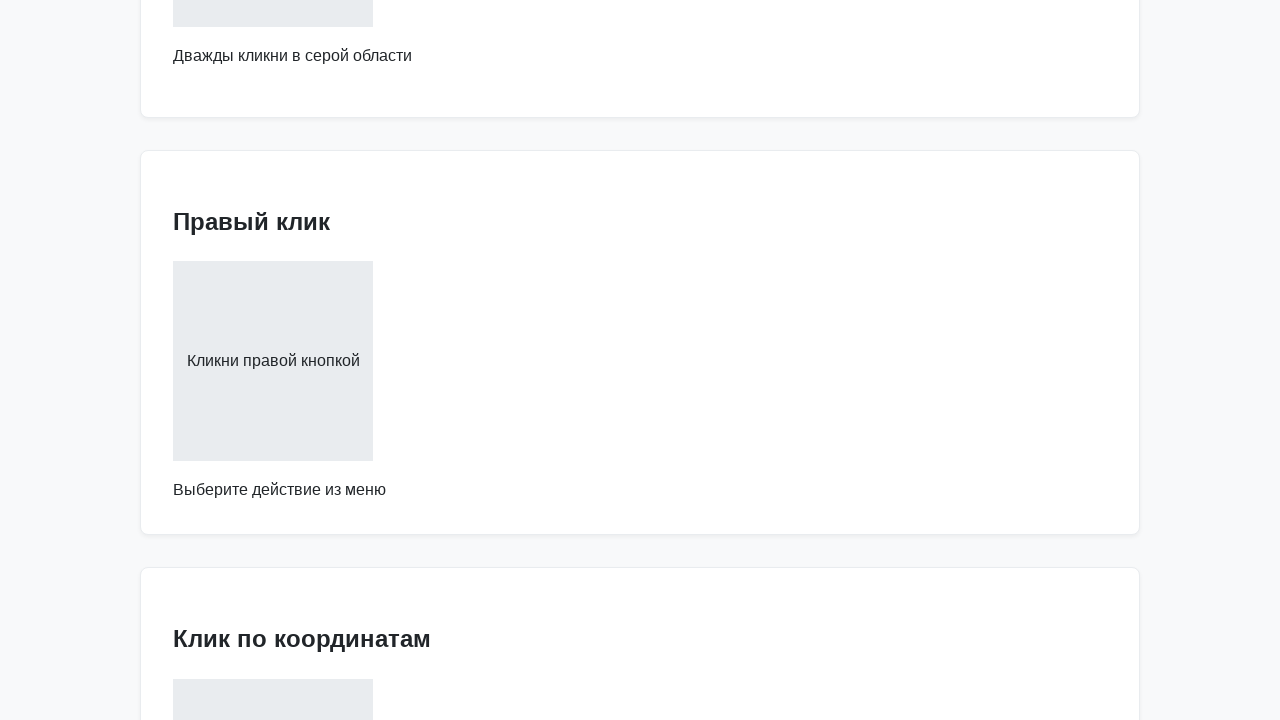

Context menu appeared with 'Копировать' option
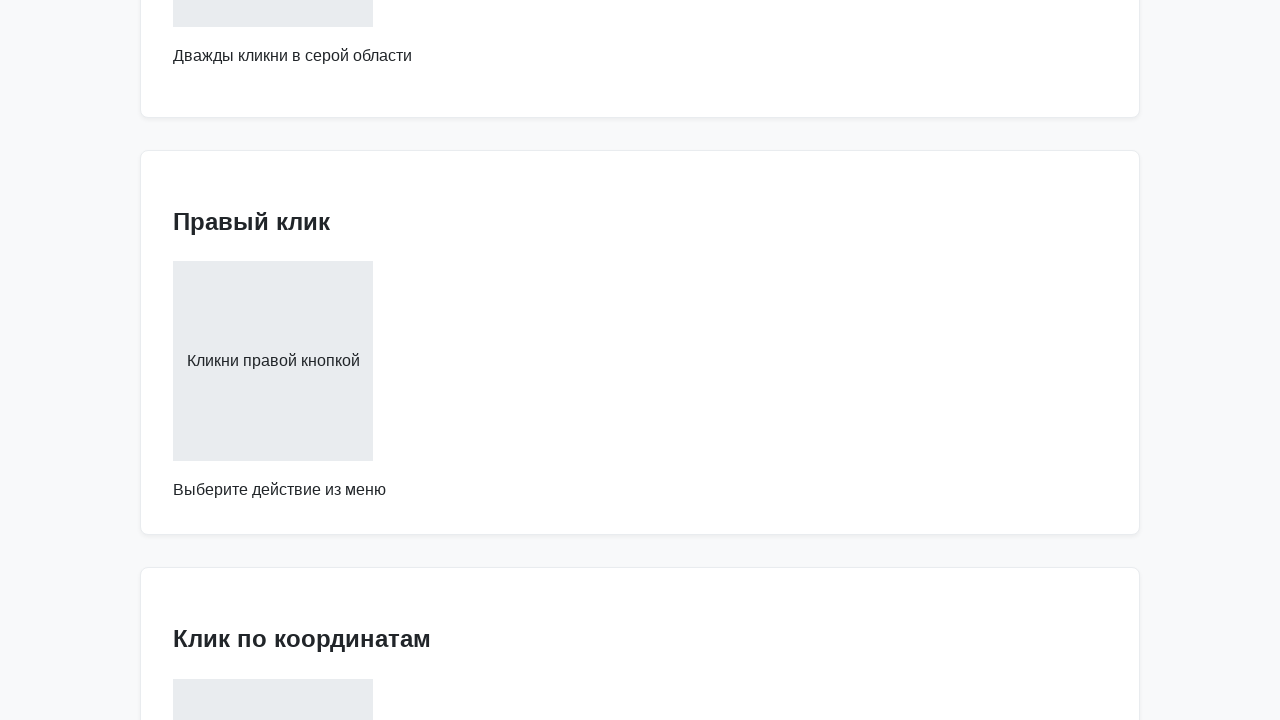

Clicked on 'Копировать' menu item at (330, 361) on internal:text="\u041a\u043e\u043f\u0438\u0440\u043e\u0432\u0430\u0442\u044c"i >>
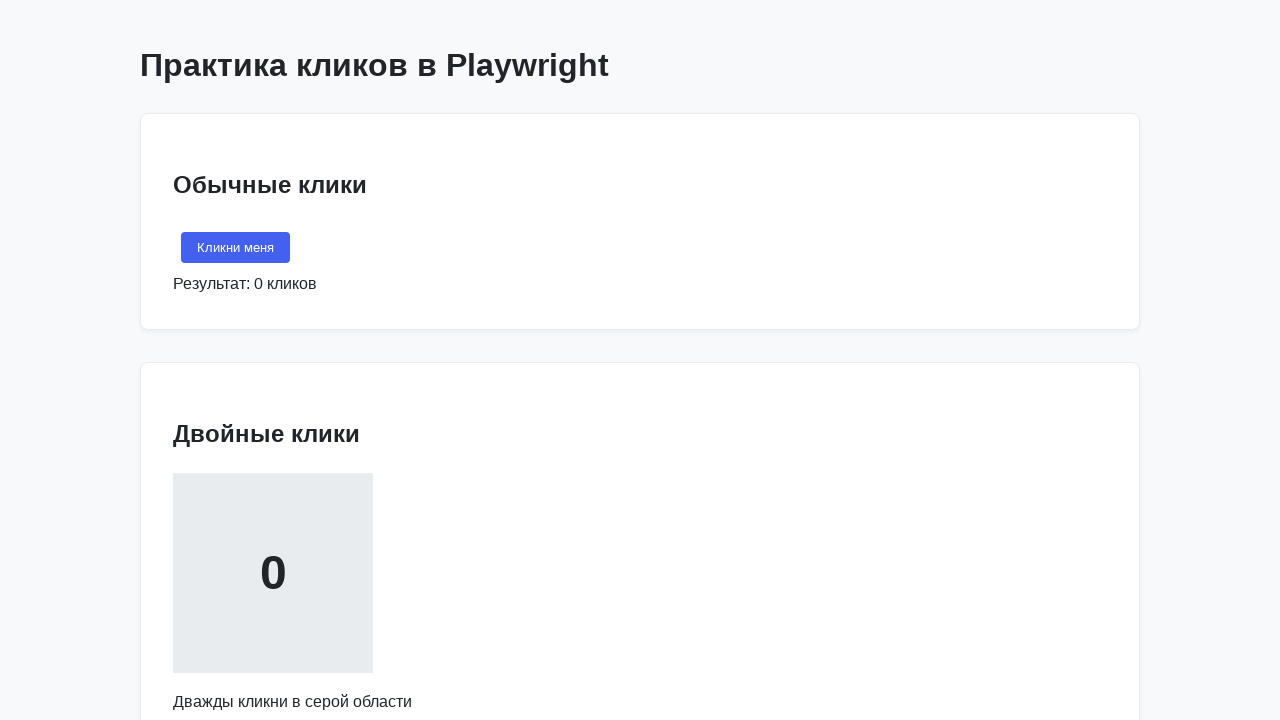

Confirmation text 'Выбрано: Копировать' appeared
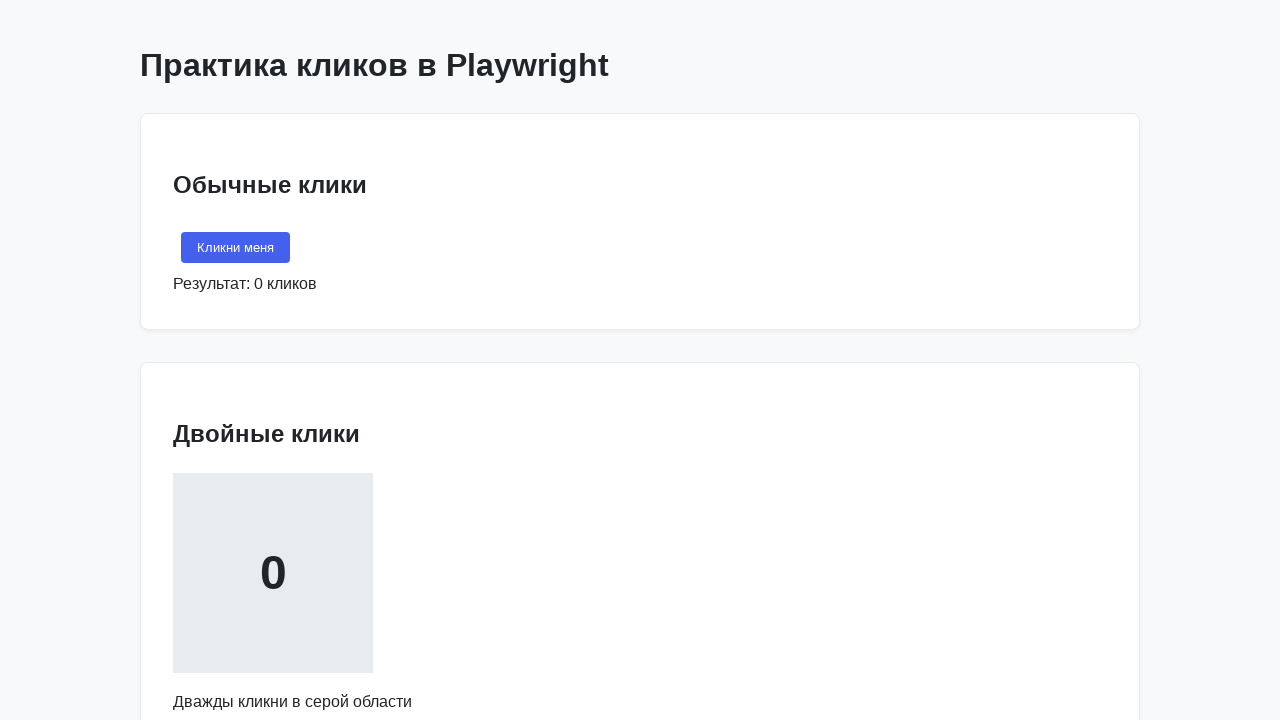

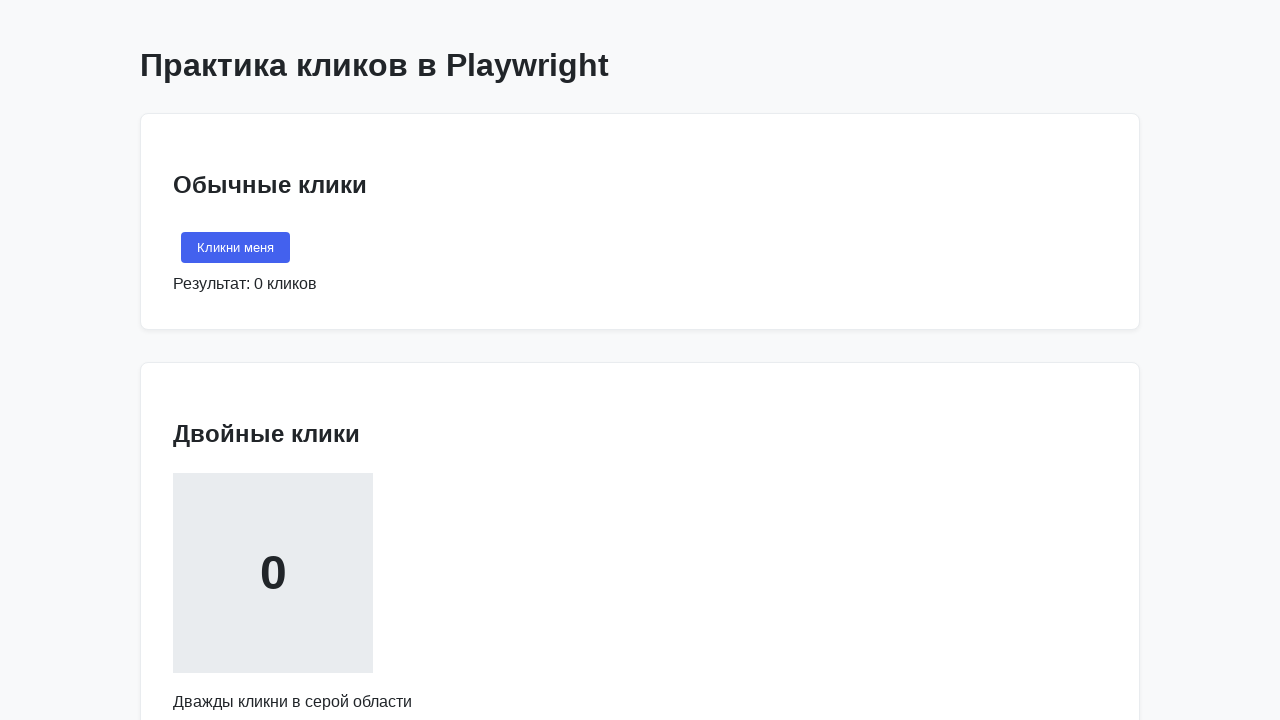